Tests JavaScript alert prompt functionality by navigating to the alerts page, triggering a prompt dialog, entering text, and verifying the result

Starting URL: https://the-internet.herokuapp.com/

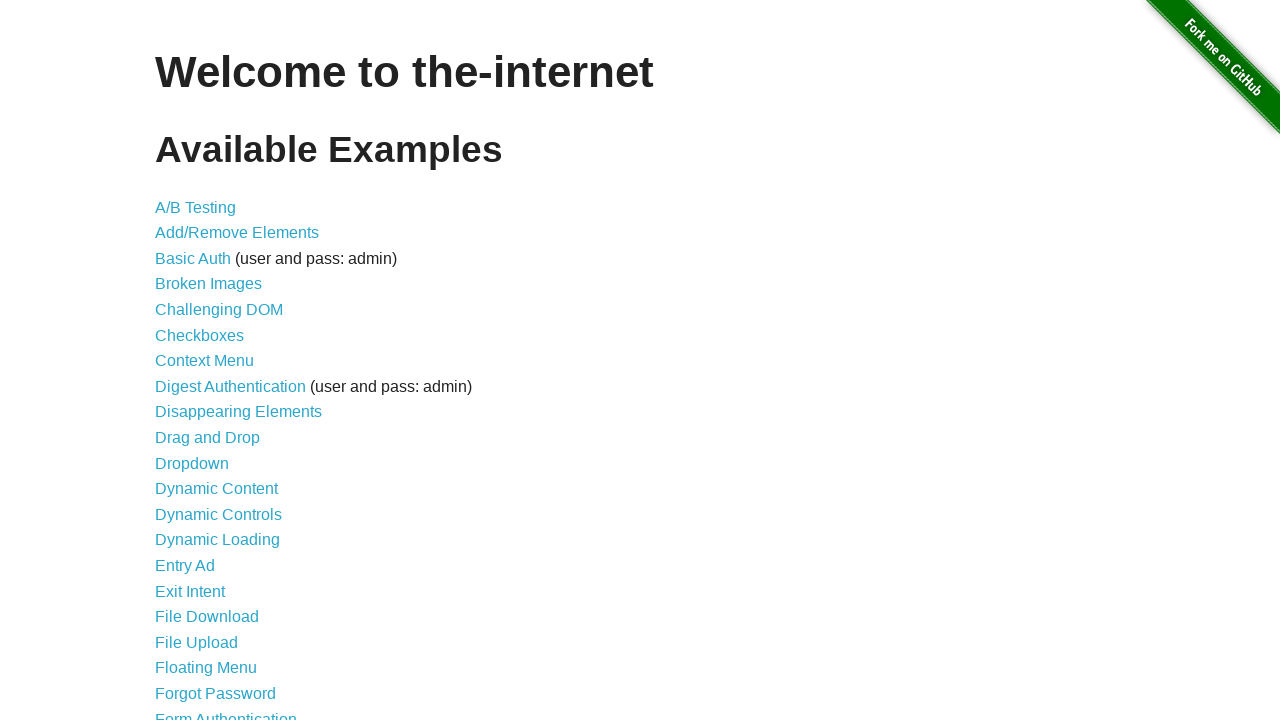

Clicked on JavaScript Alerts link at (214, 361) on xpath=/html/body/div[2]/div/ul/li[29]/a
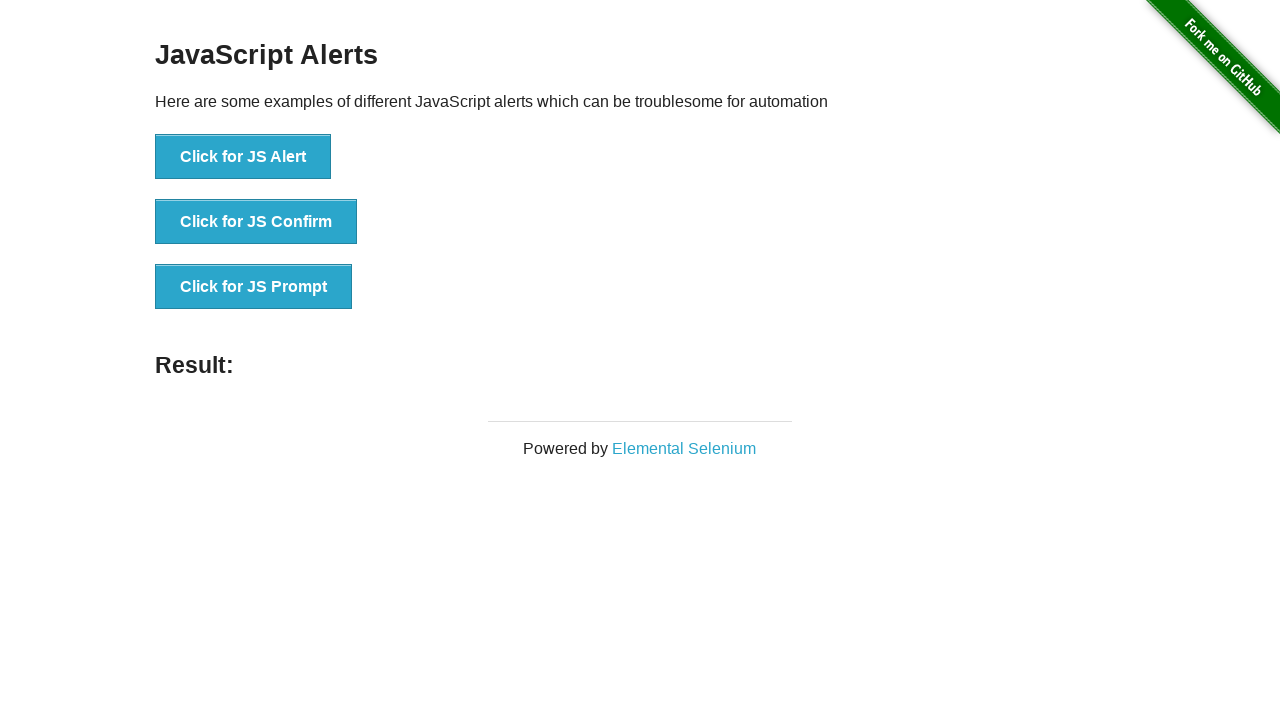

Waited for alerts page to load
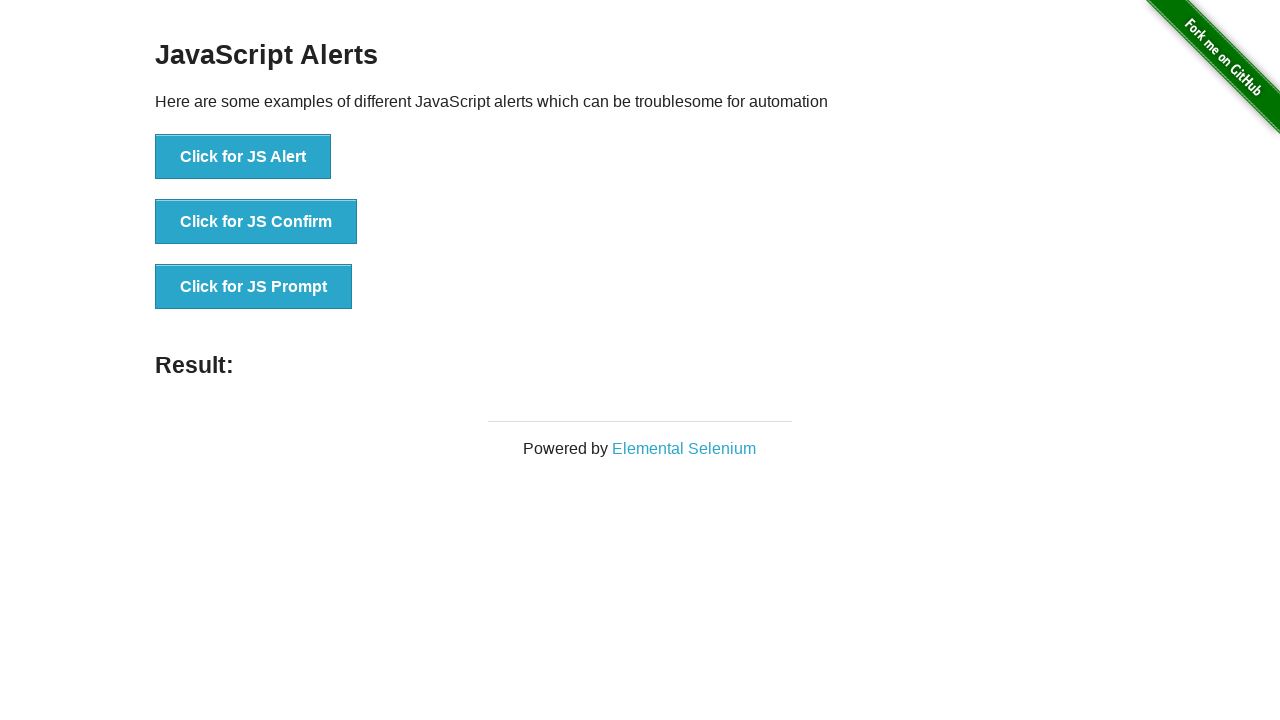

Clicked on prompt button at (254, 287) on xpath=/html/body/div[2]/div/div/ul/li[3]/button
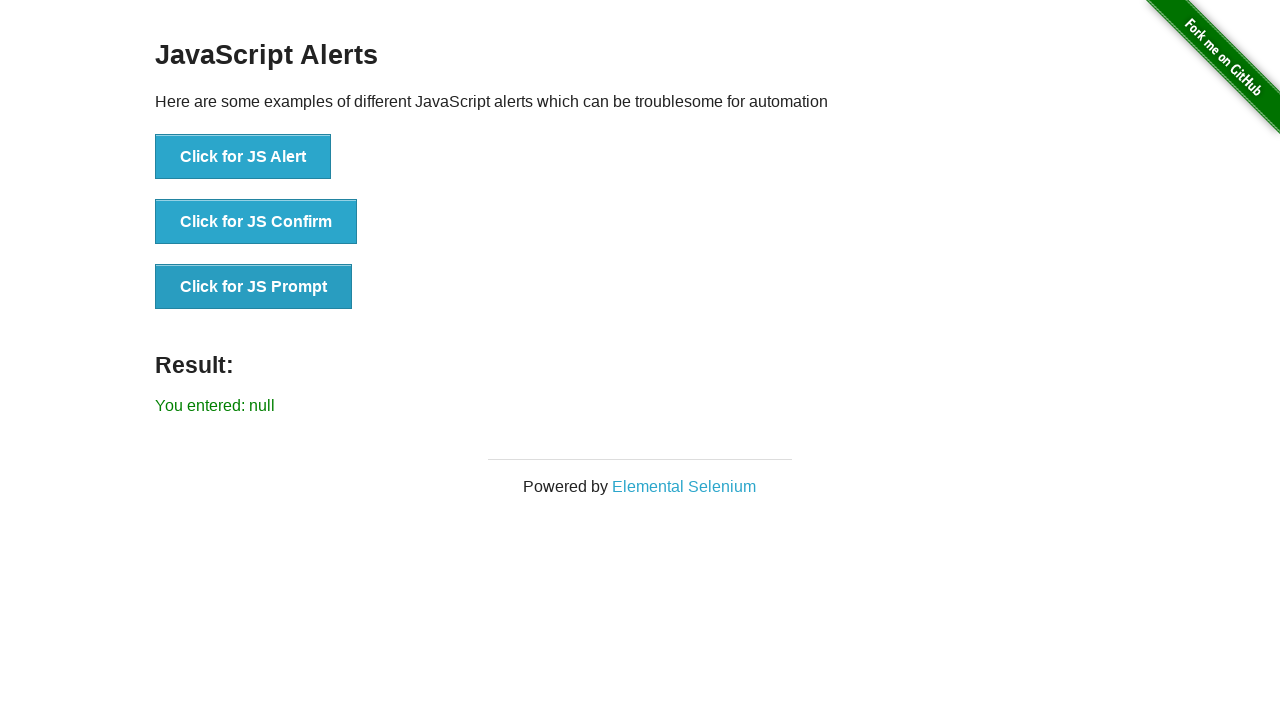

Set up dialog handler to accept prompt with 'Text'
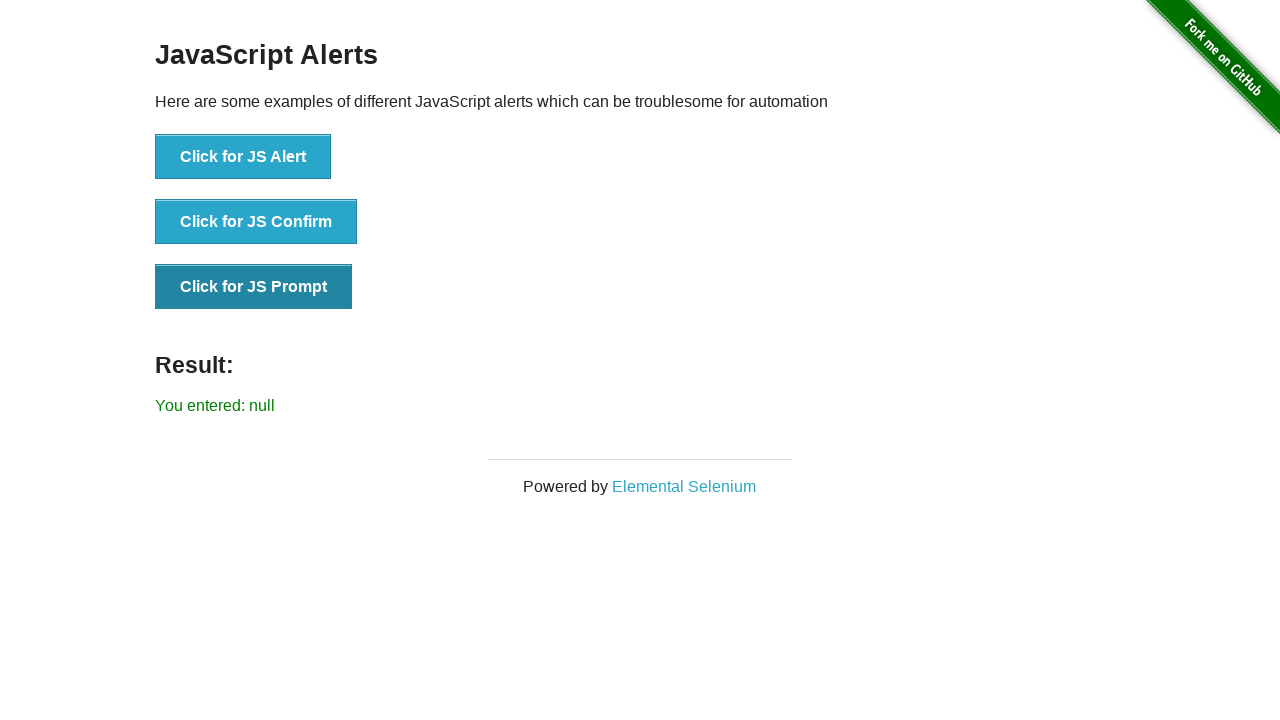

Retrieved result text from page
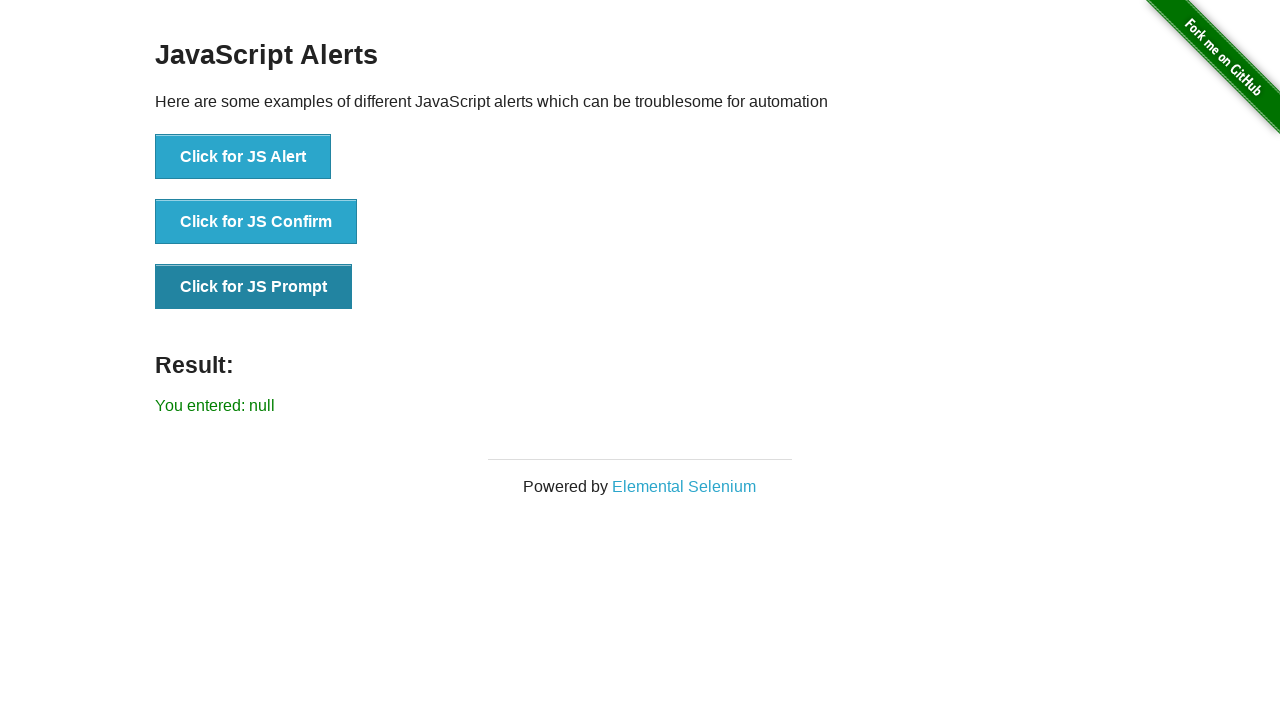

Verified that 'Text' was NOT found in result - test failed
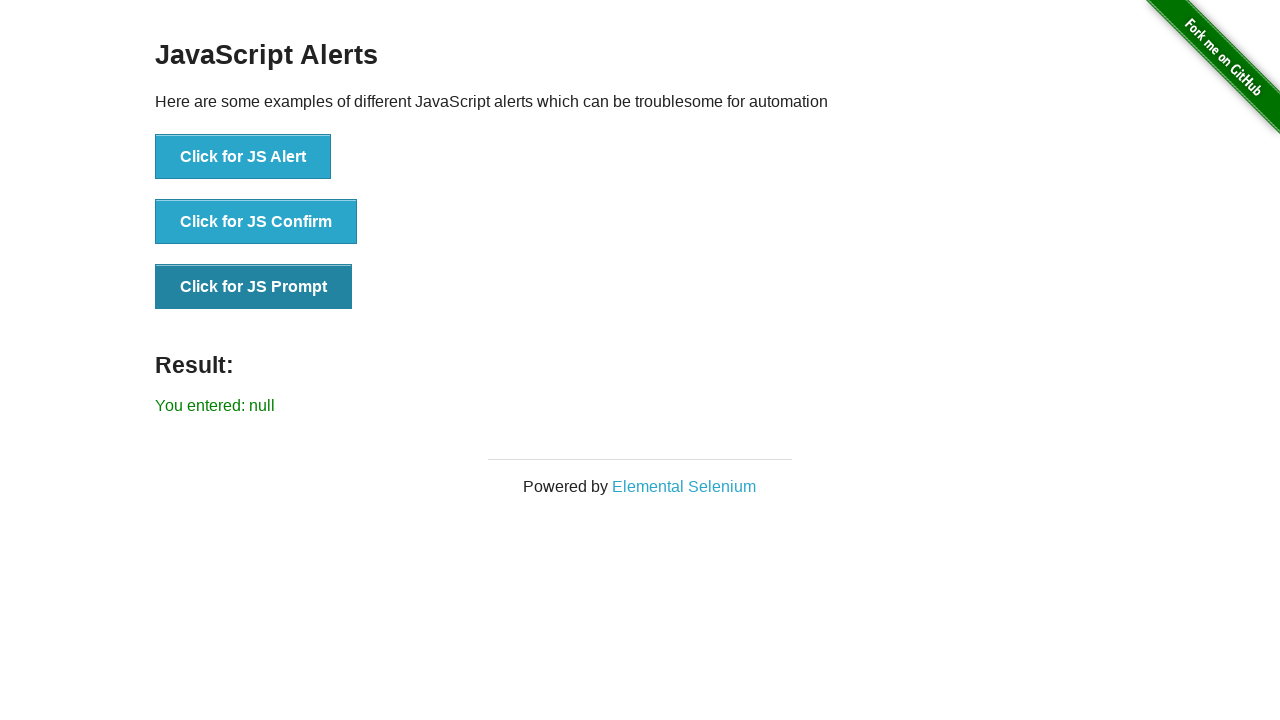

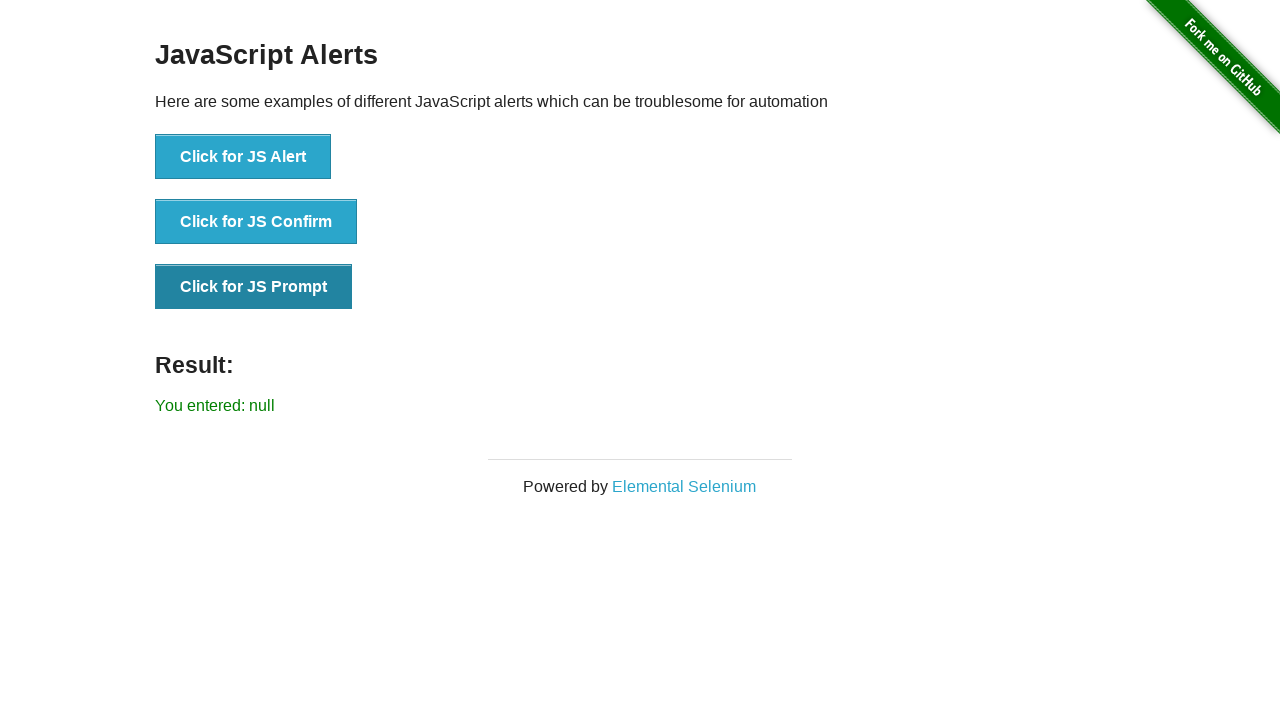